Tests double-click functionality on a W3Schools demo page by switching to an iframe and double-clicking on a paragraph element

Starting URL: https://www.w3schools.com/jsref/tryit.asp?filename=tryjsref_ondblclick

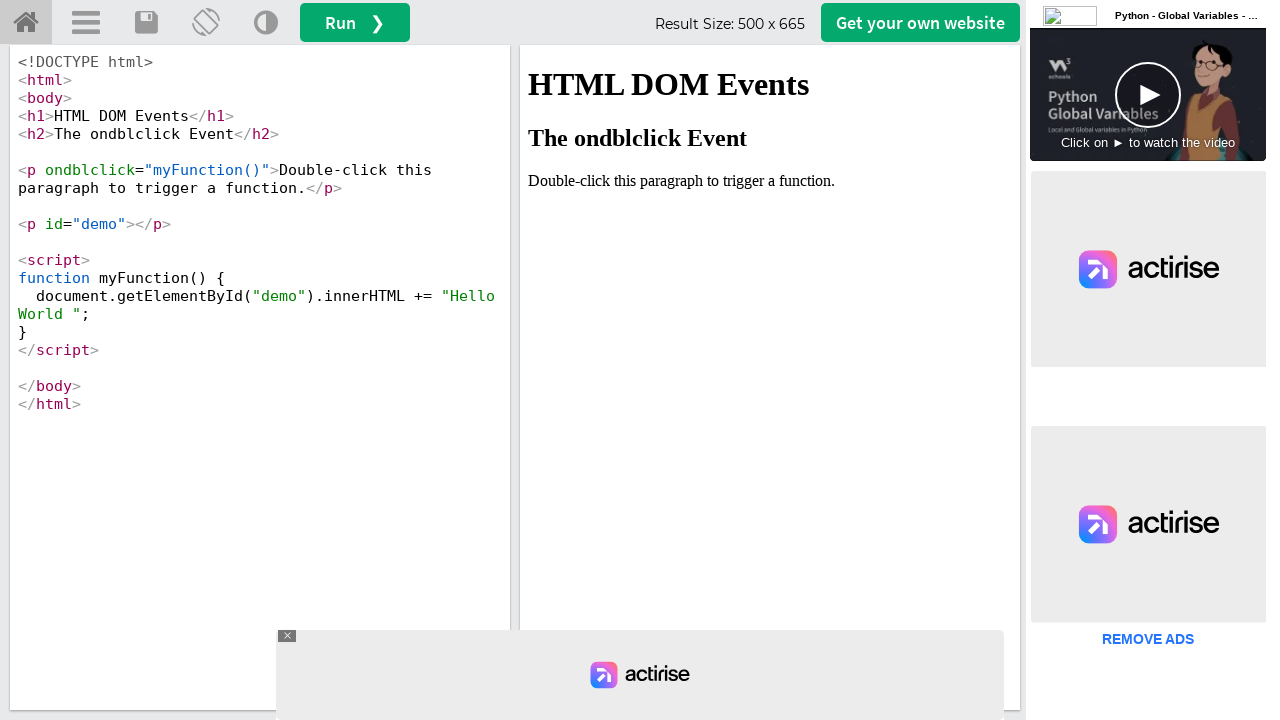

Located iframe with id 'iframeResult'
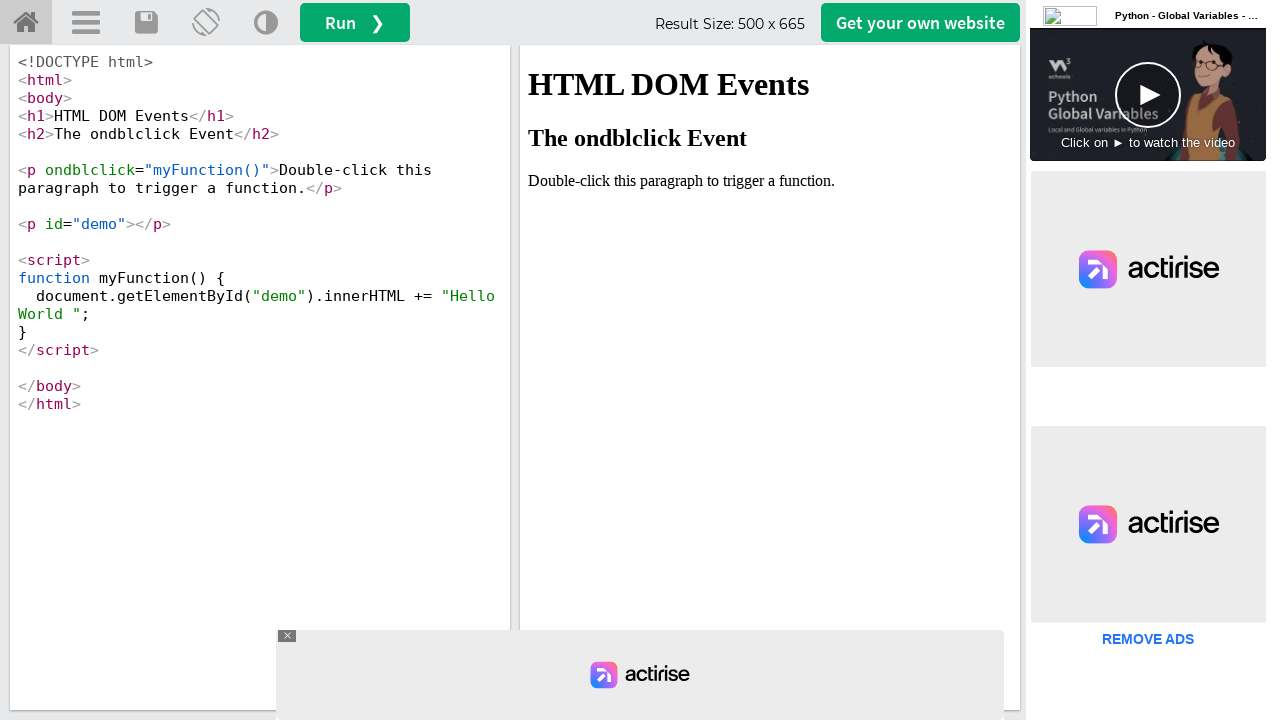

Double-clicked on paragraph element in iframe at (770, 181) on #iframeResult >> internal:control=enter-frame >> xpath=//p[contains(text(),'para
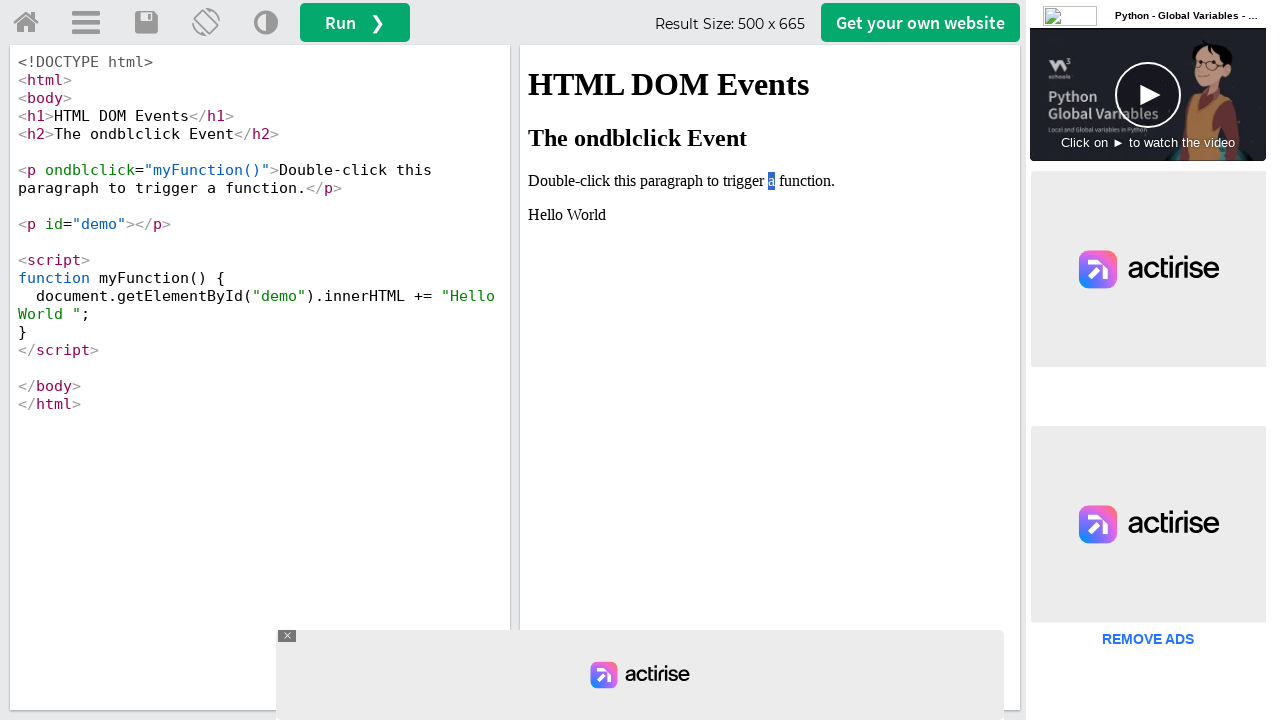

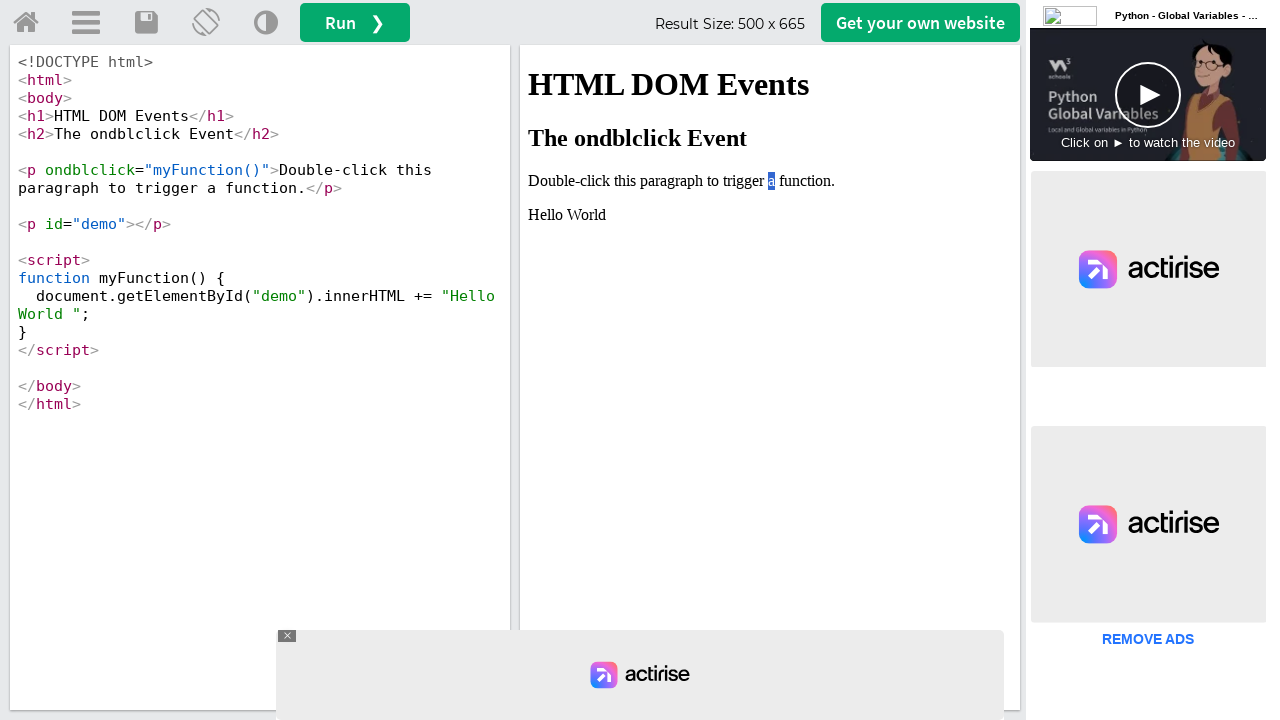